Tests checkbox functionality by verifying initial states and toggling checkboxes on a demo page

Starting URL: https://the-internet.herokuapp.com/checkboxes

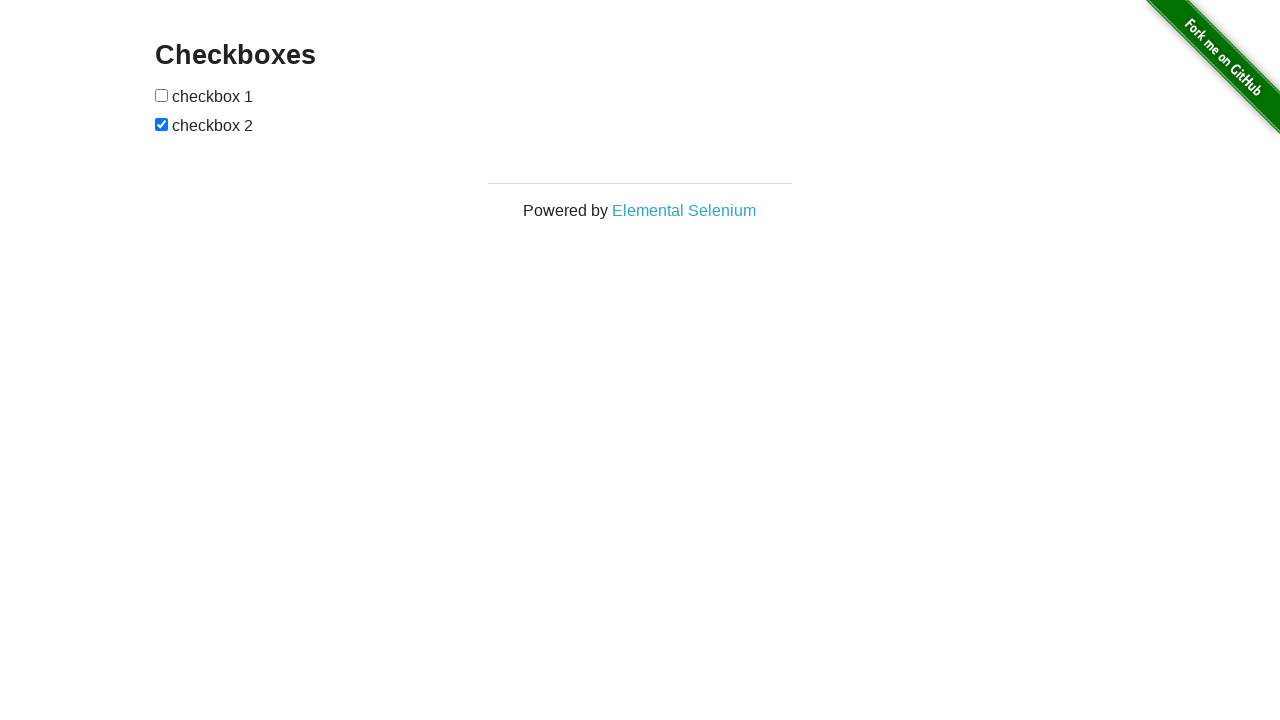

Located all checkbox inputs on the page
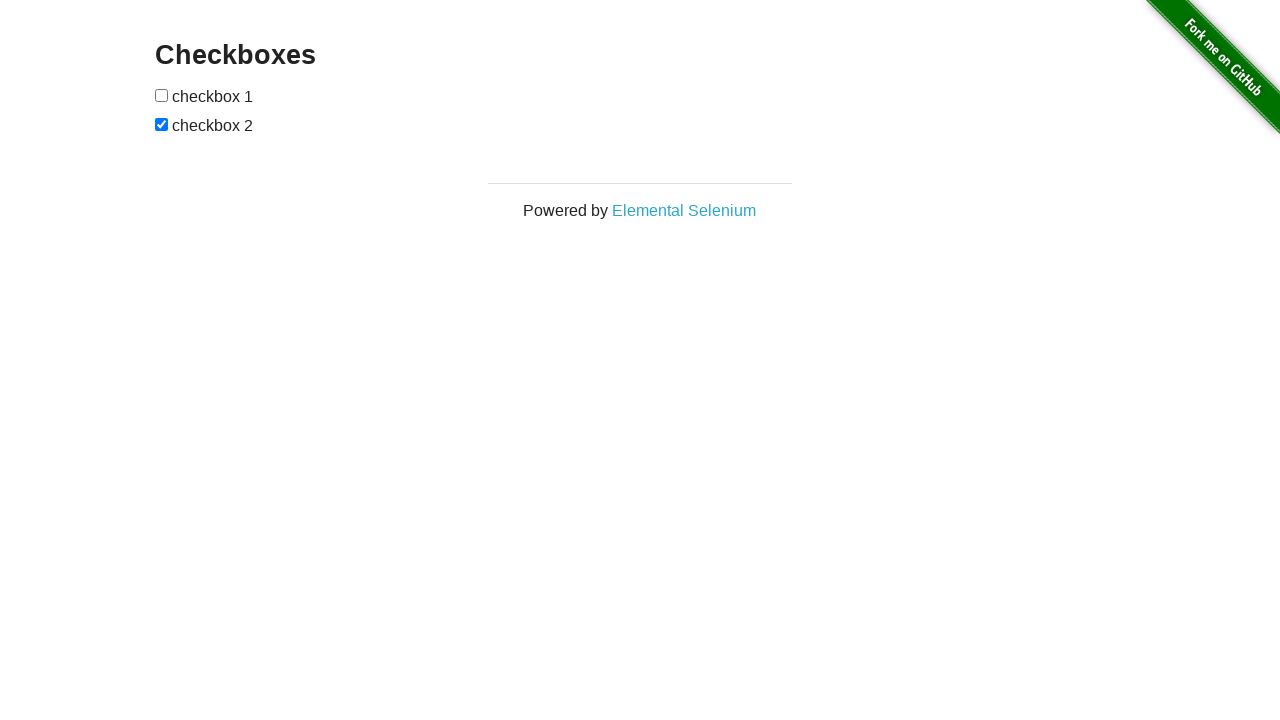

Verified that exactly 2 checkboxes are present
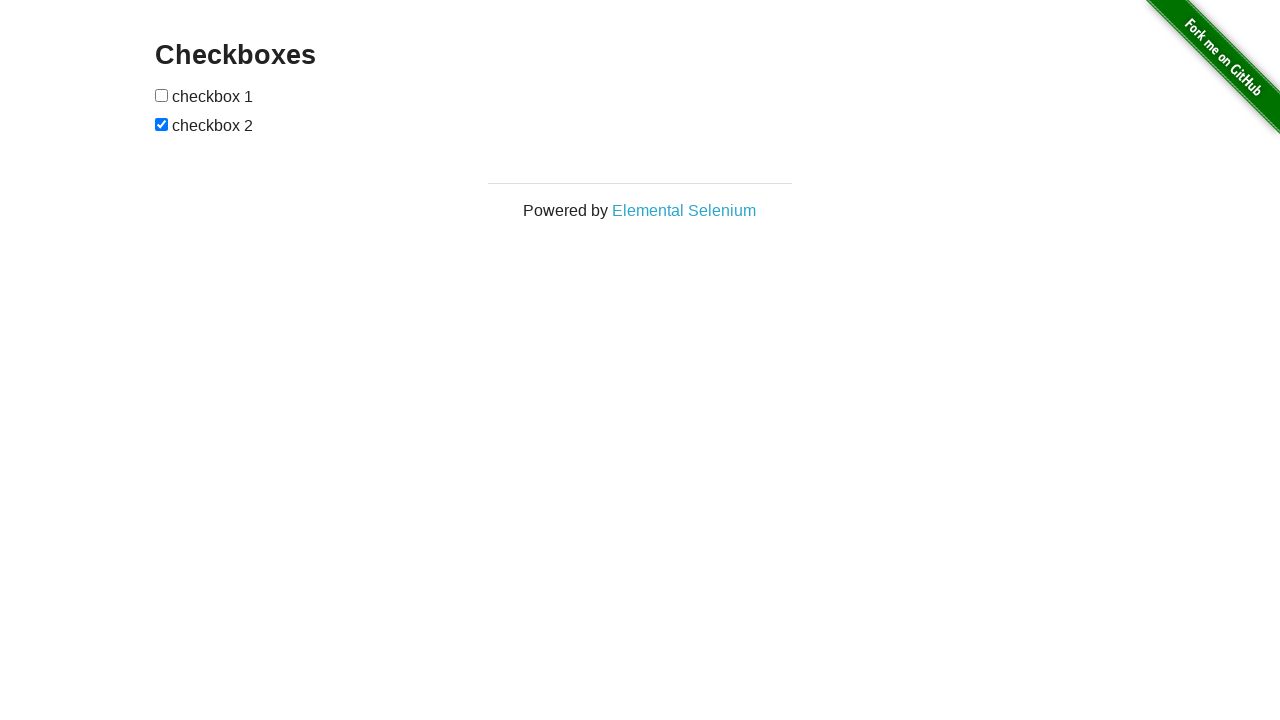

Verified first checkbox is unchecked initially
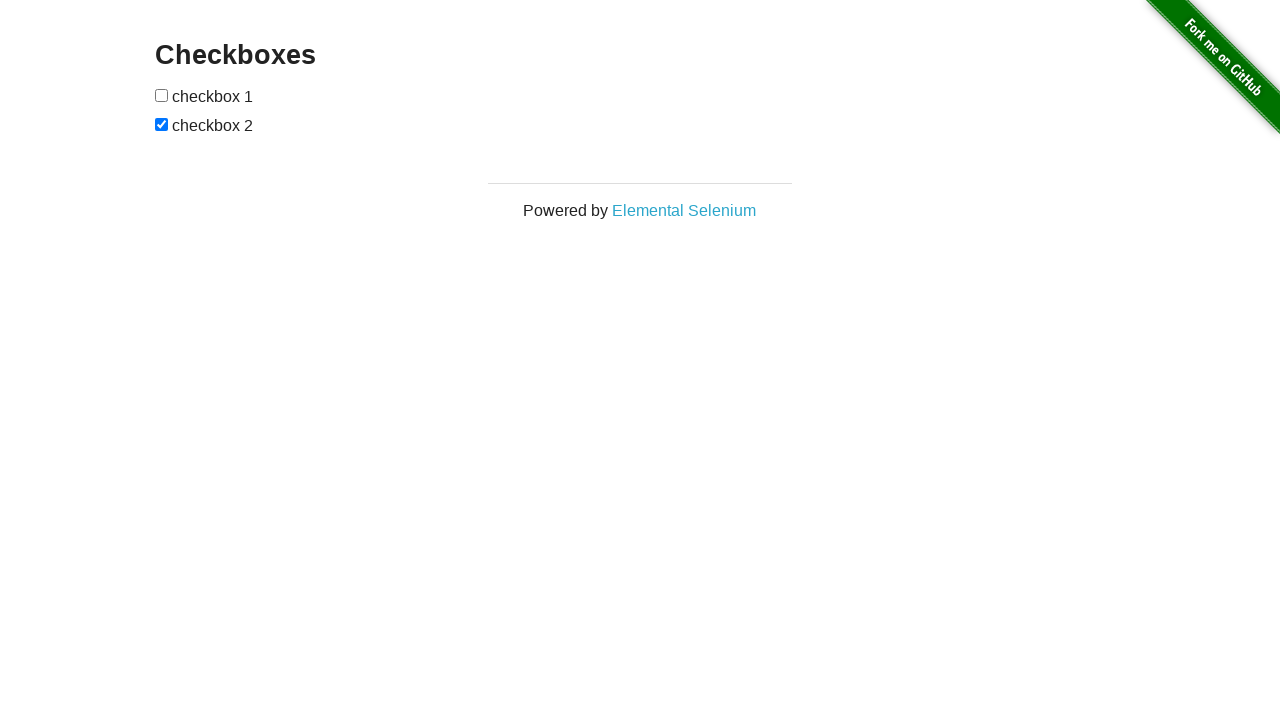

Clicked the first checkbox to toggle it at (162, 95) on input[type='checkbox'] >> nth=0
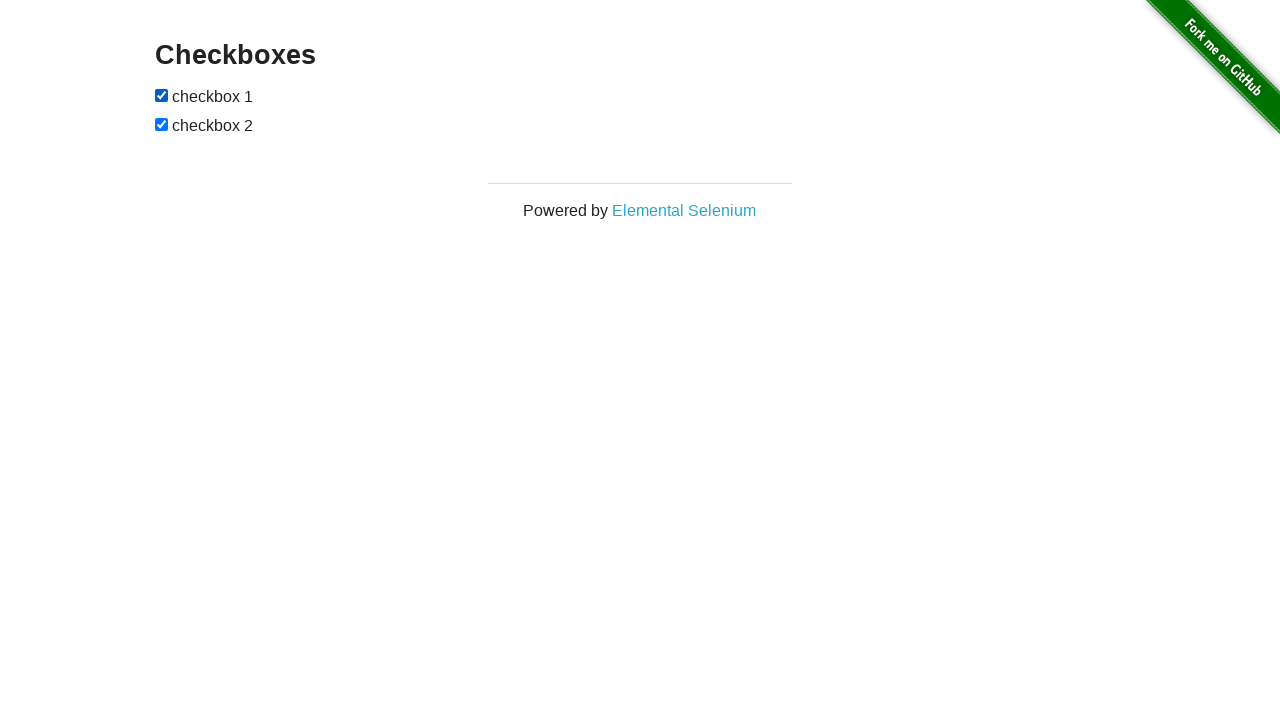

Verified first checkbox is now checked after clicking
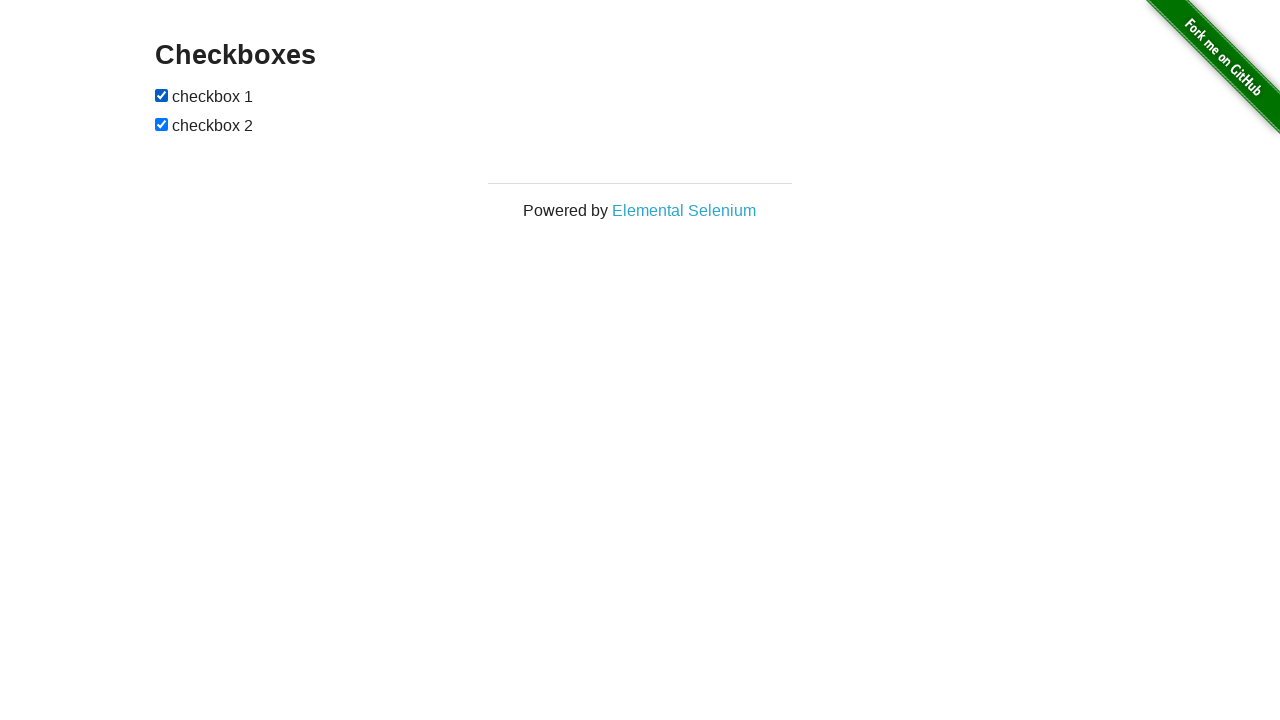

Verified second checkbox is checked by default
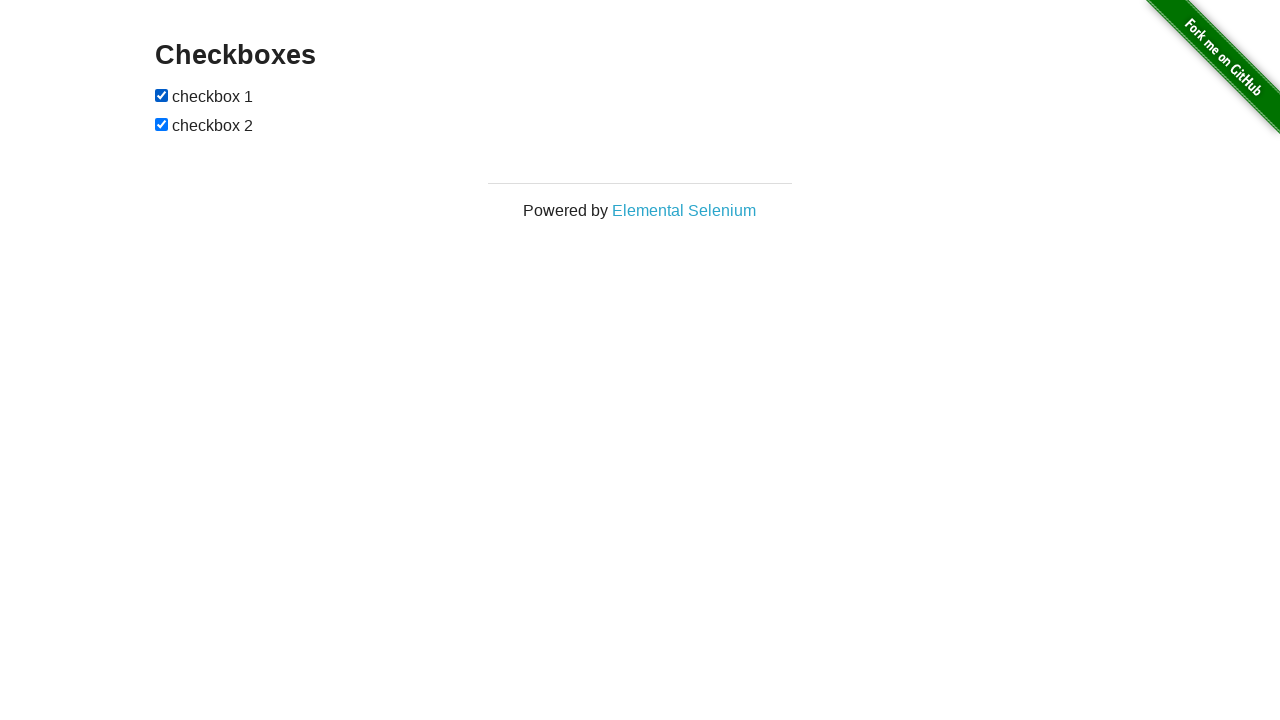

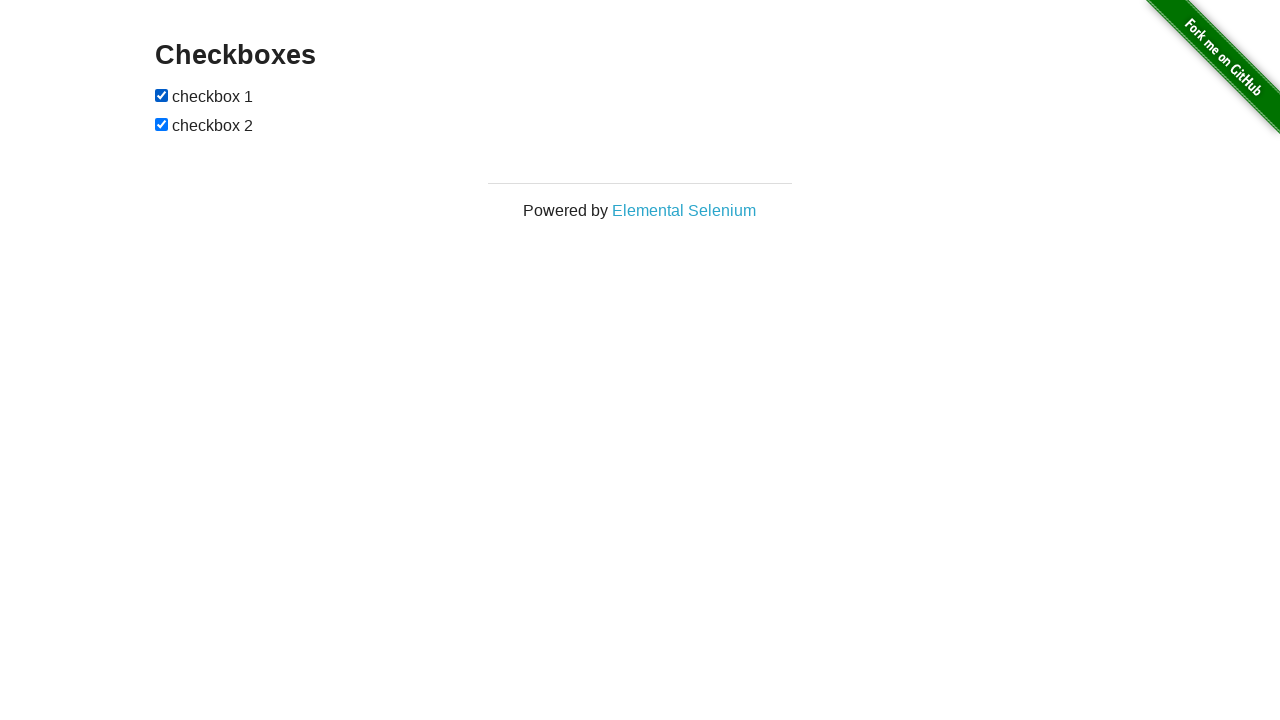